Tests the primary button by navigating to the buttons page and clicking the primary button to verify it's displayed and enabled

Starting URL: http://formy-project.herokuapp.com

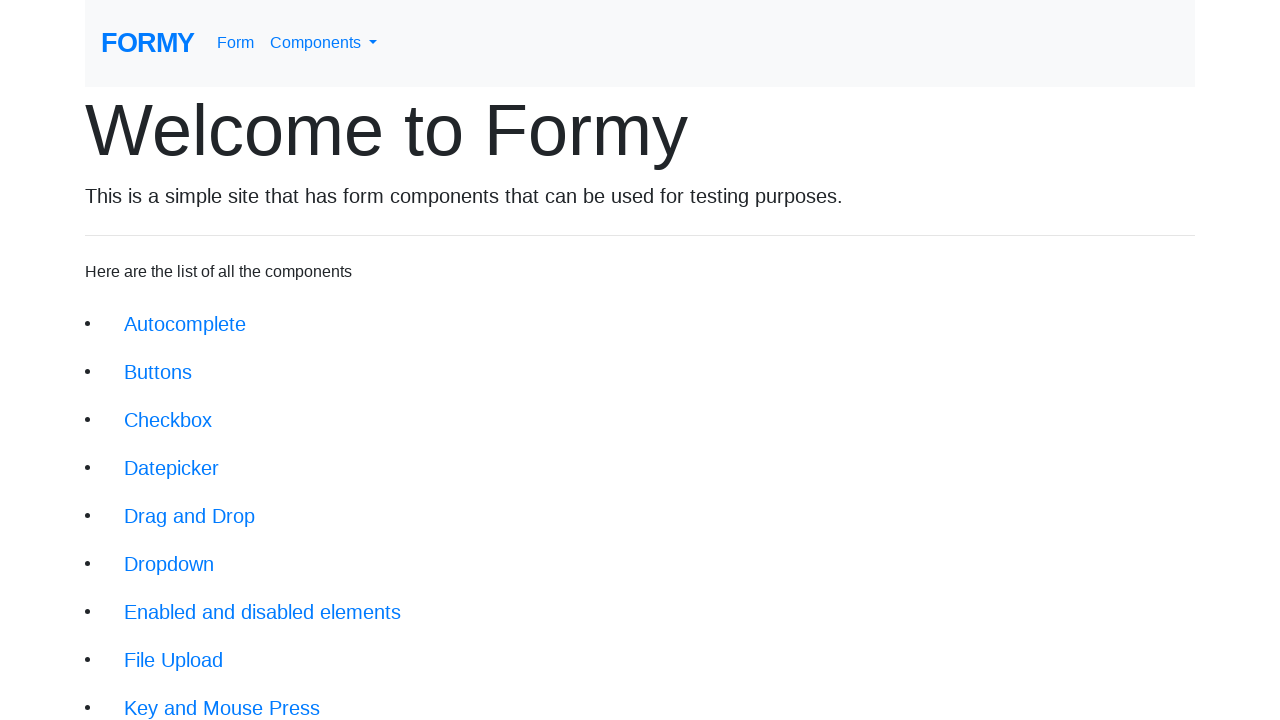

Clicked on the buttons link from homepage at (158, 372) on xpath=/html/body/div/div/li[2]/a
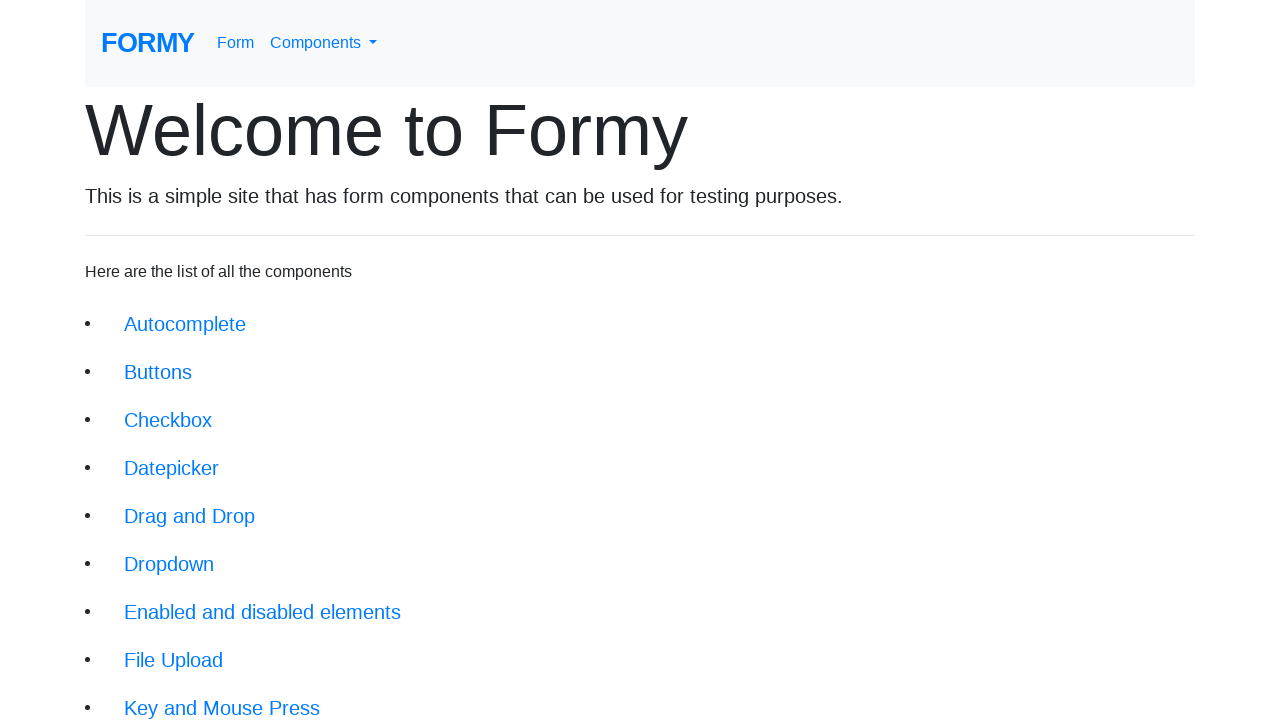

Waited for buttons page to load
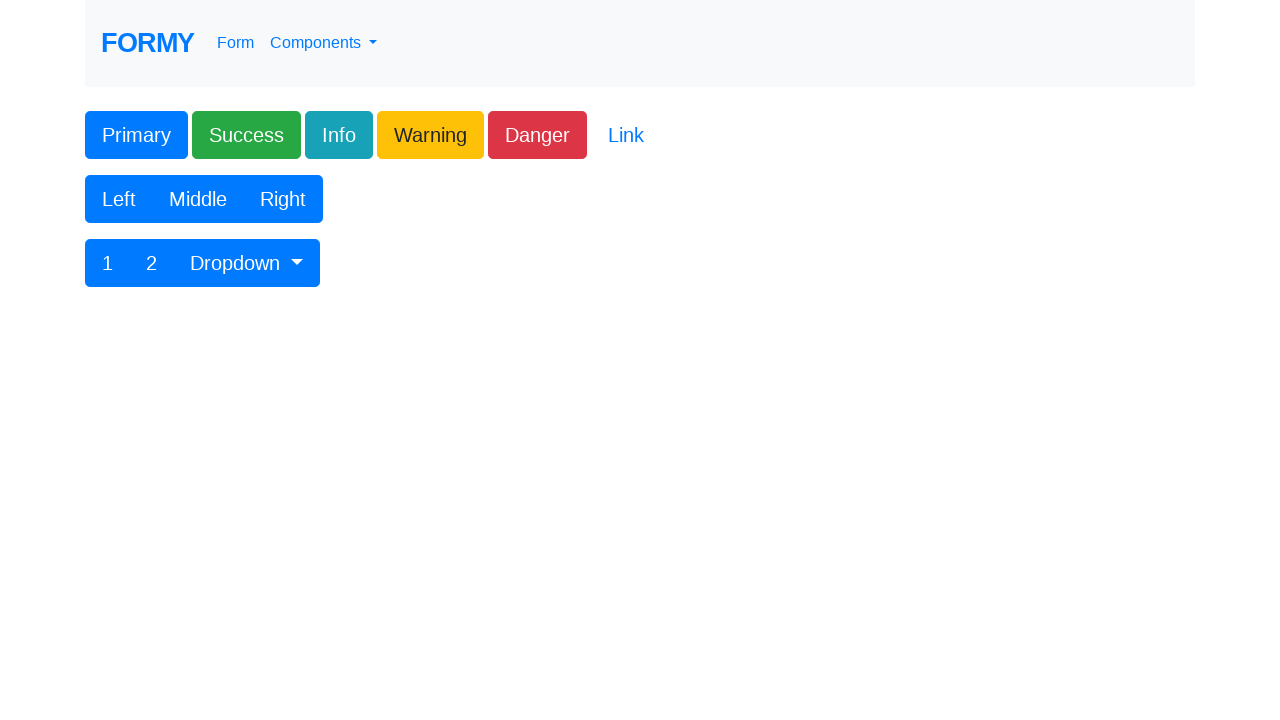

Clicked primary button at (136, 135) on xpath=/html/body/div/form/div[1]/div/div/button[1]
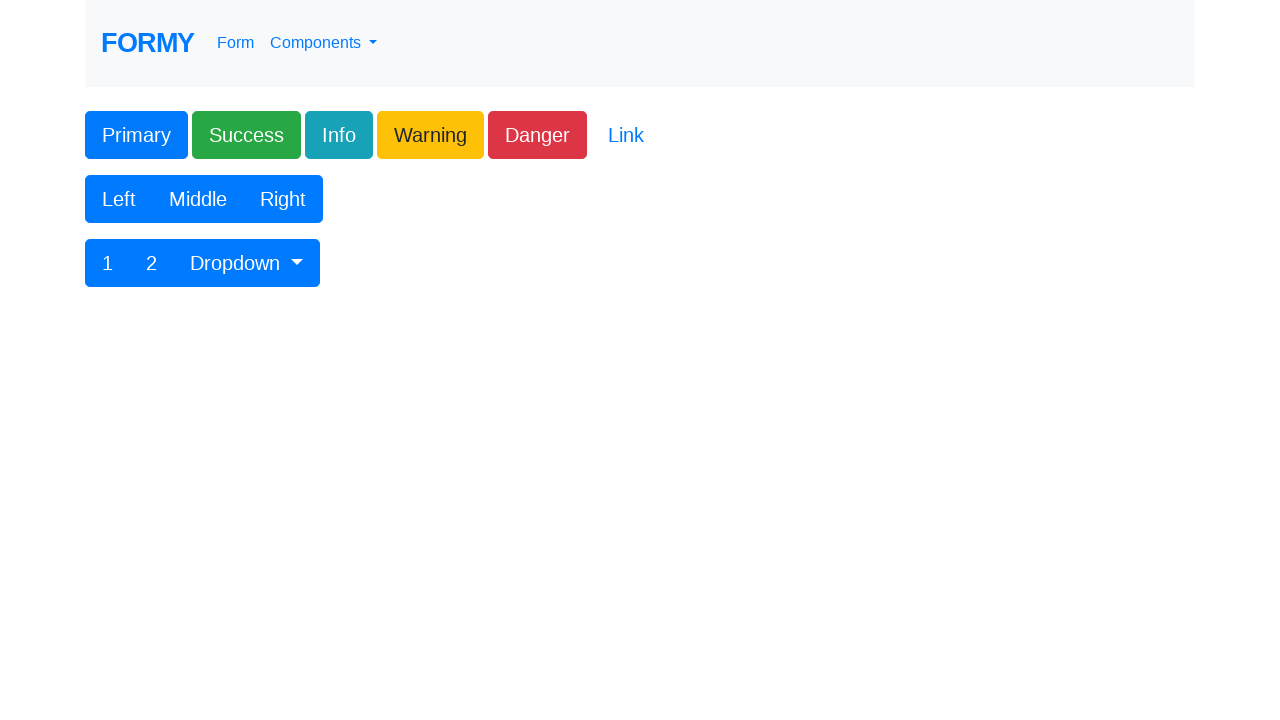

Located primary button element
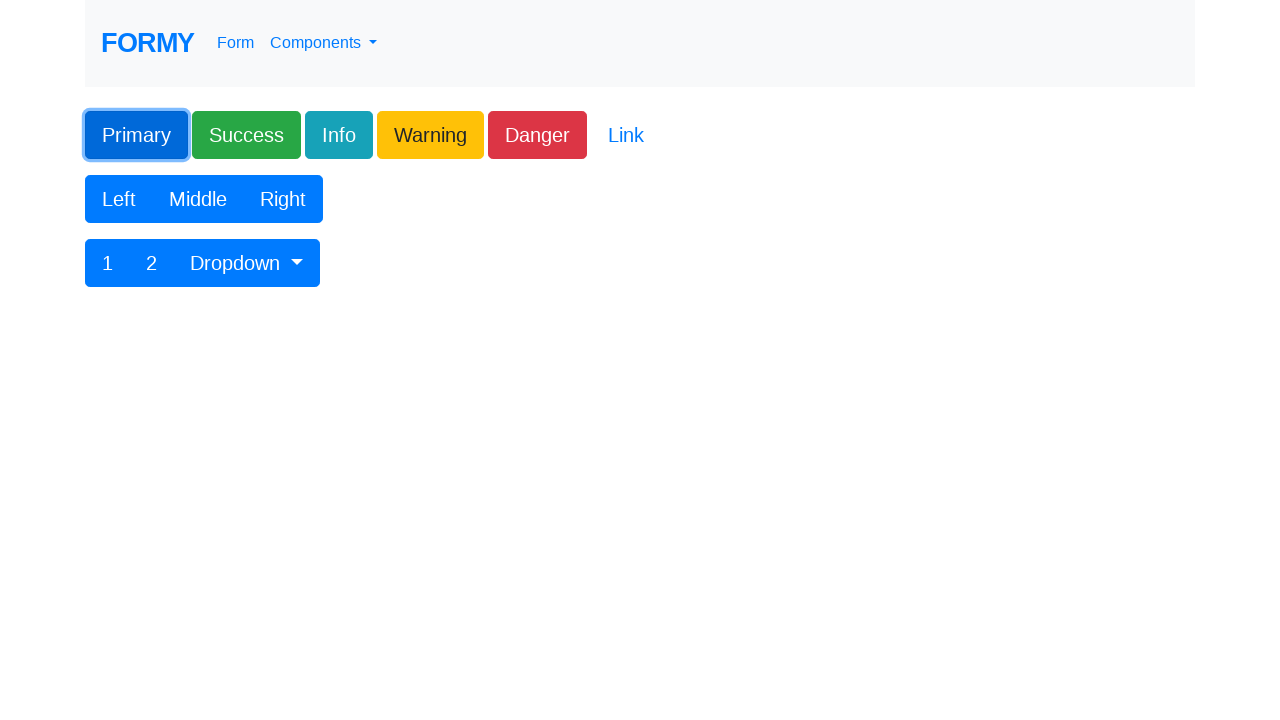

Verified primary button is visible and enabled
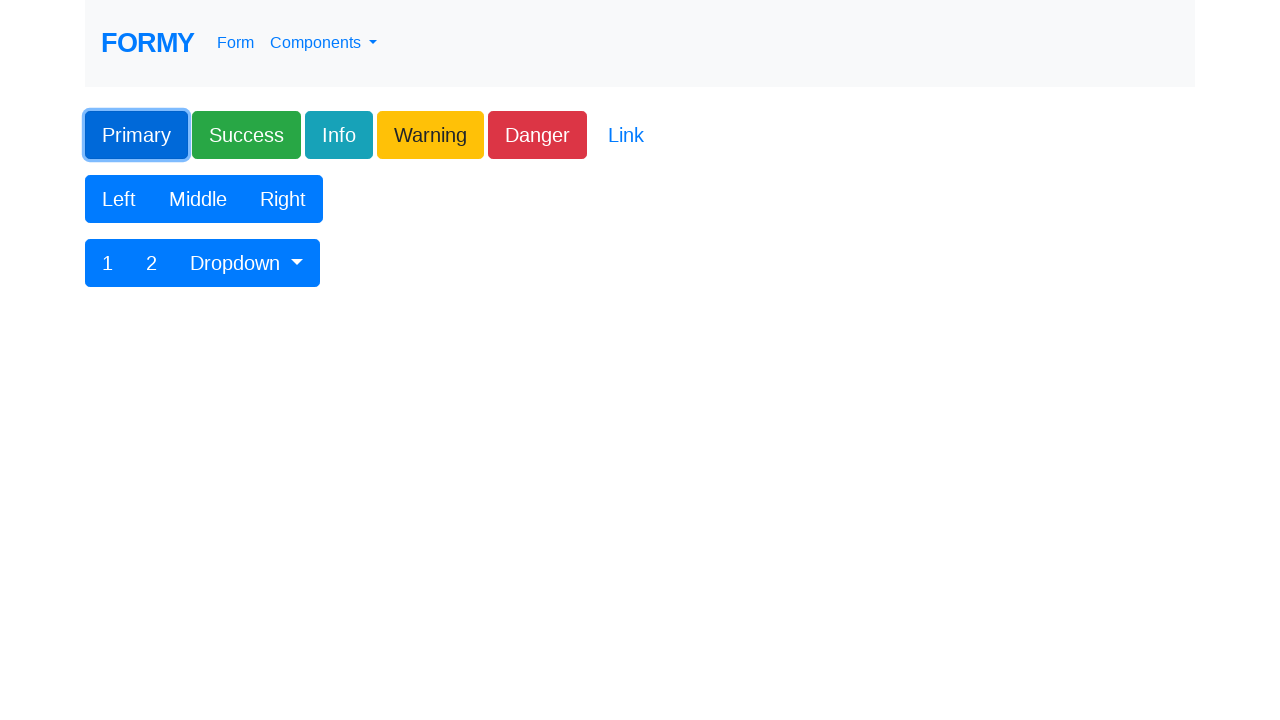

Clicked primary button to verify it responds at (136, 135) on xpath=/html/body/div/form/div[1]/div/div/button[1]
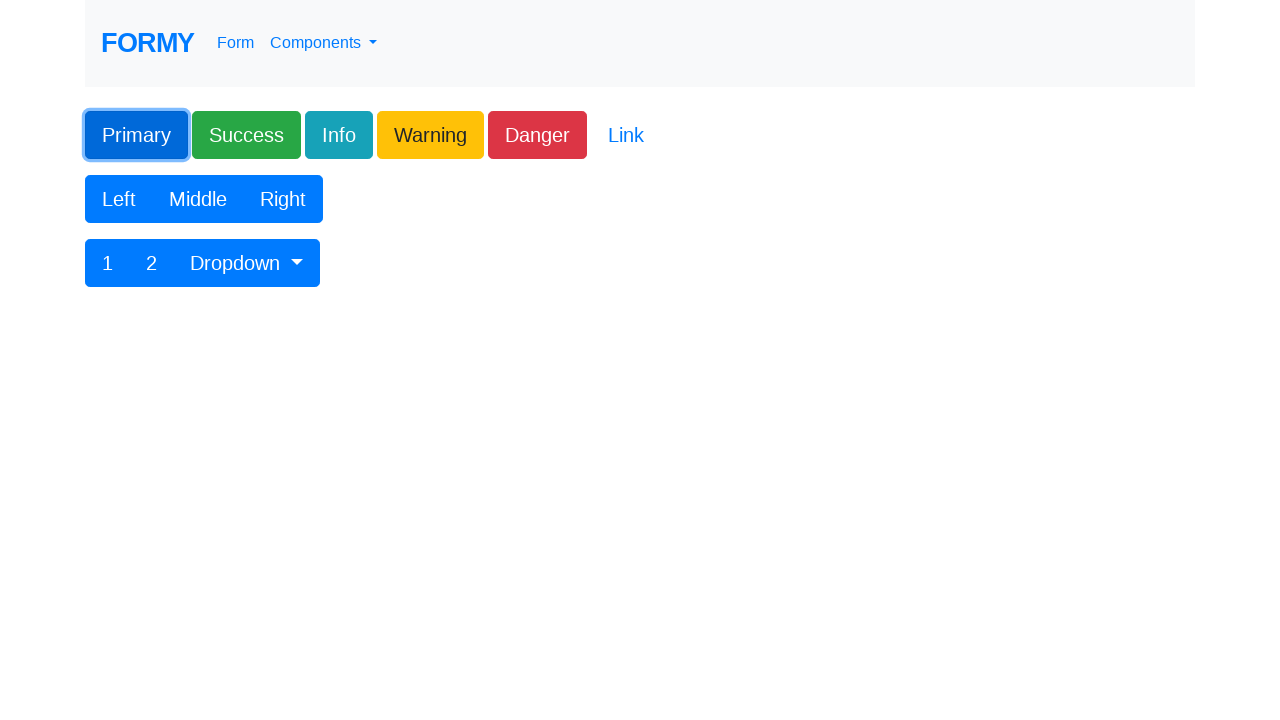

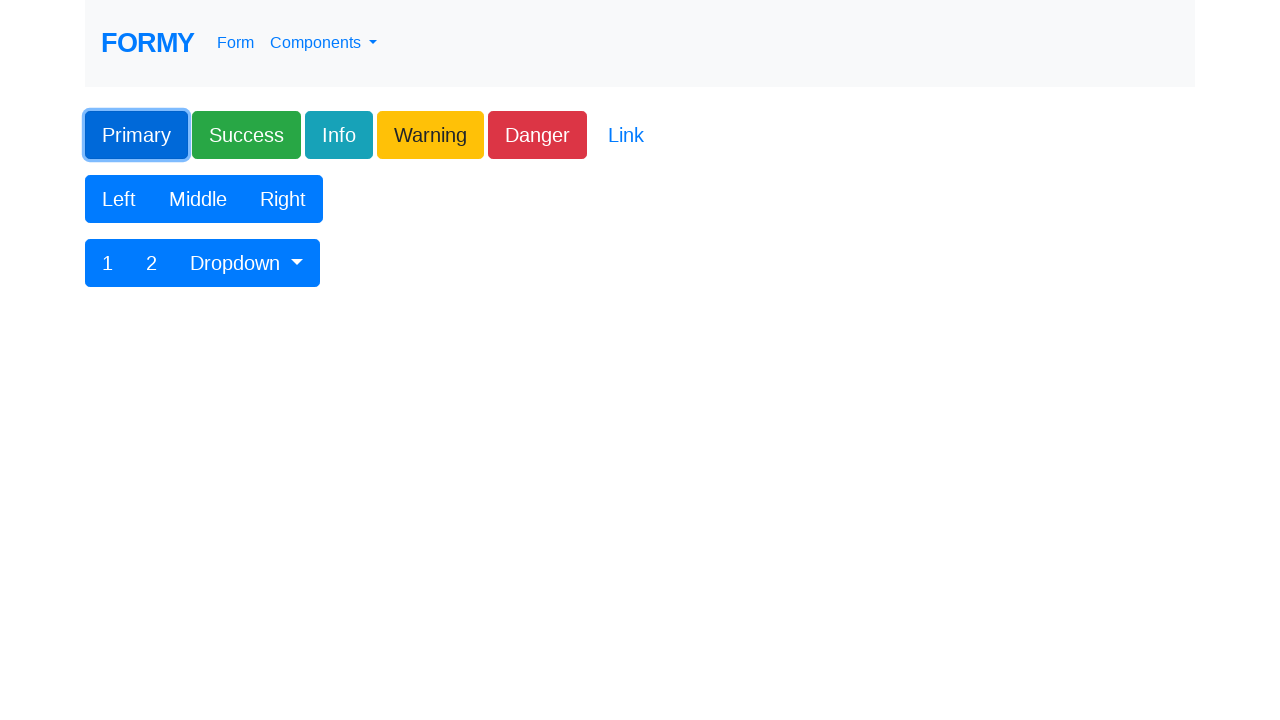